Navigates to a practice form and selects the "Selenium Webdriver" checkbox from the automation tools options

Starting URL: http://toolsqa.com/automation-practice-form/

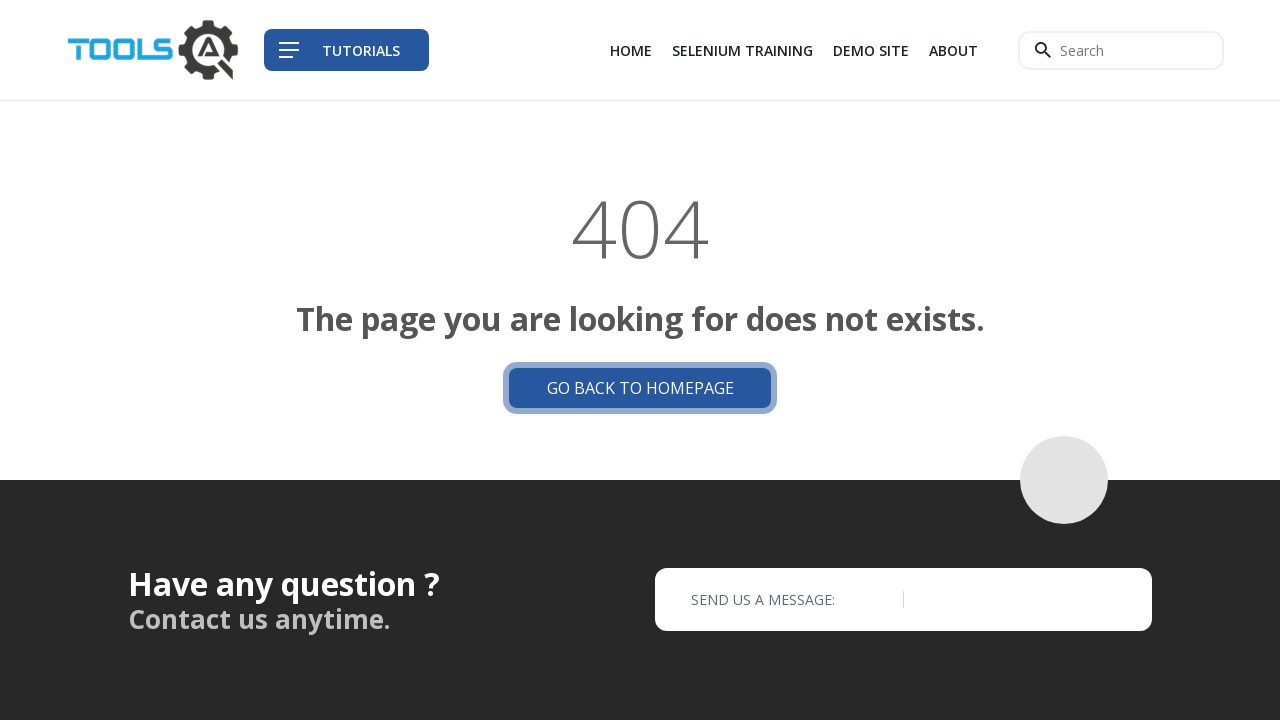

Navigated to automation practice form
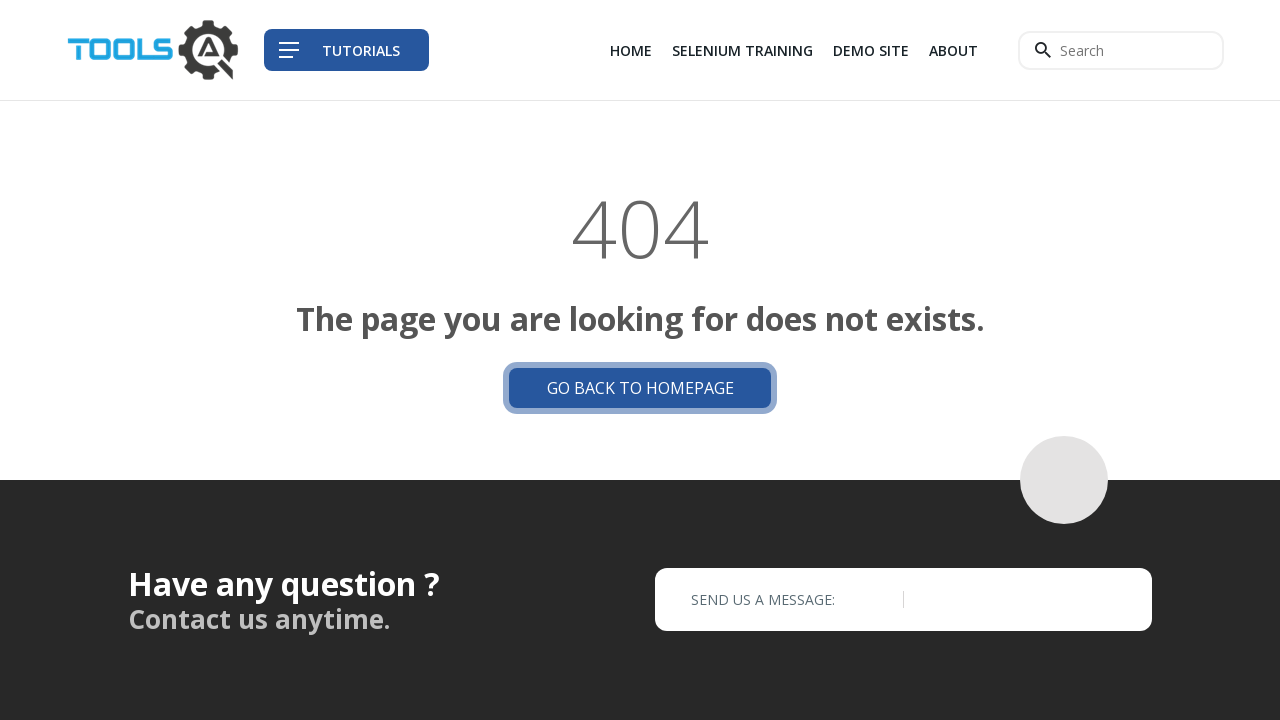

Scrolled down to view automation tools checkboxes
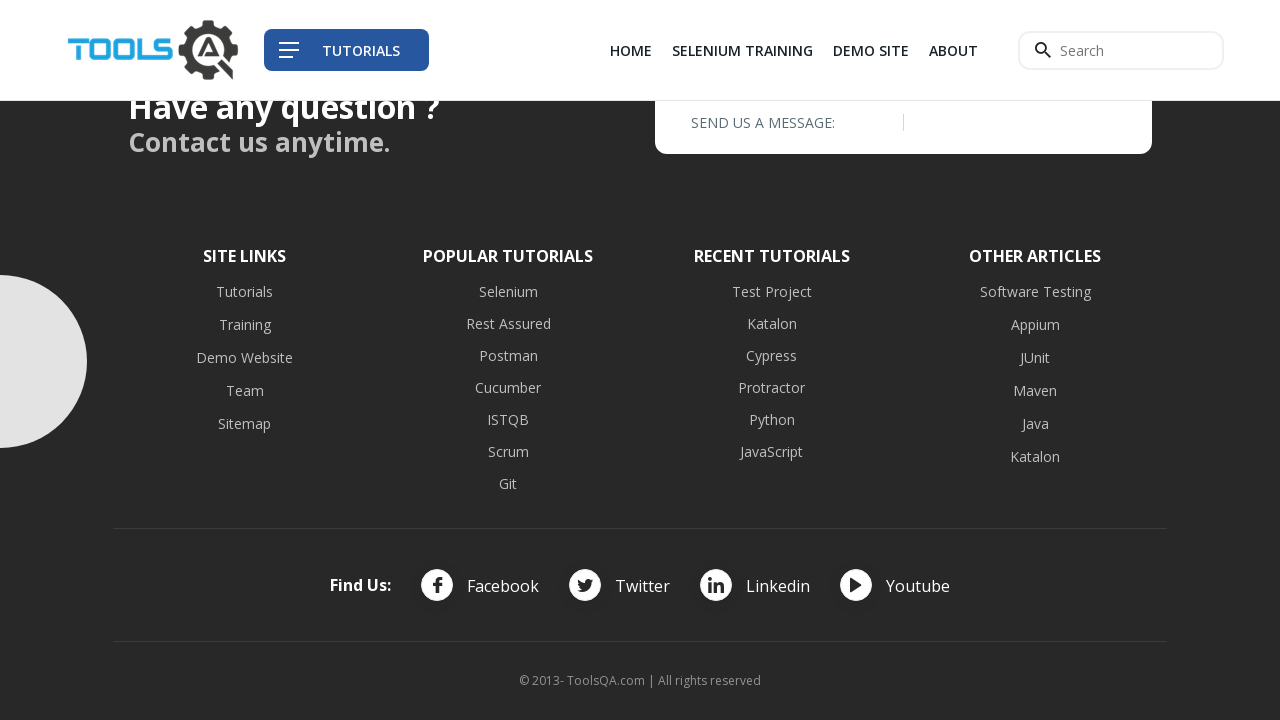

Located all automation tool checkboxes
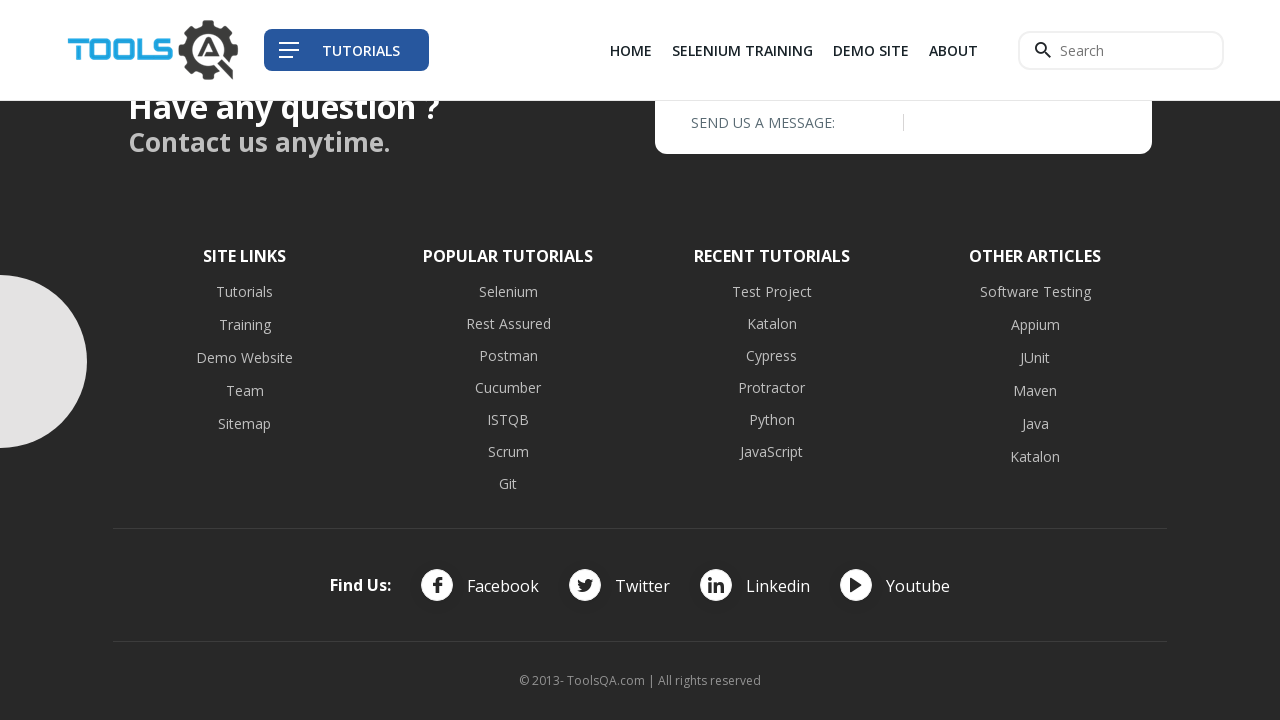

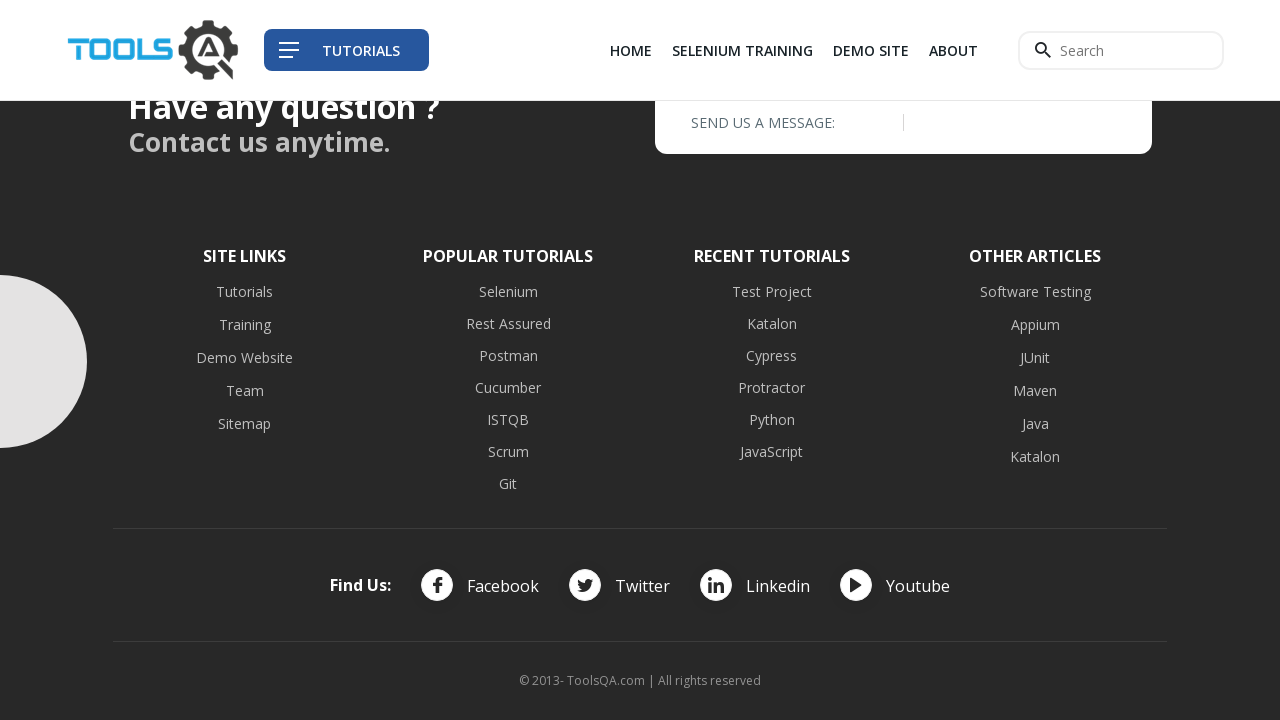